Navigates through paginated search results on a Swedish government website (myh.se) and verifies that list items load on each page

Starting URL: https://www.myh.se/om-oss/sok-handlingar-i-vart-diarium?katalog=Tillsynsbeslut%20yrkesh%C3%B6gskoleutbildning&p=1

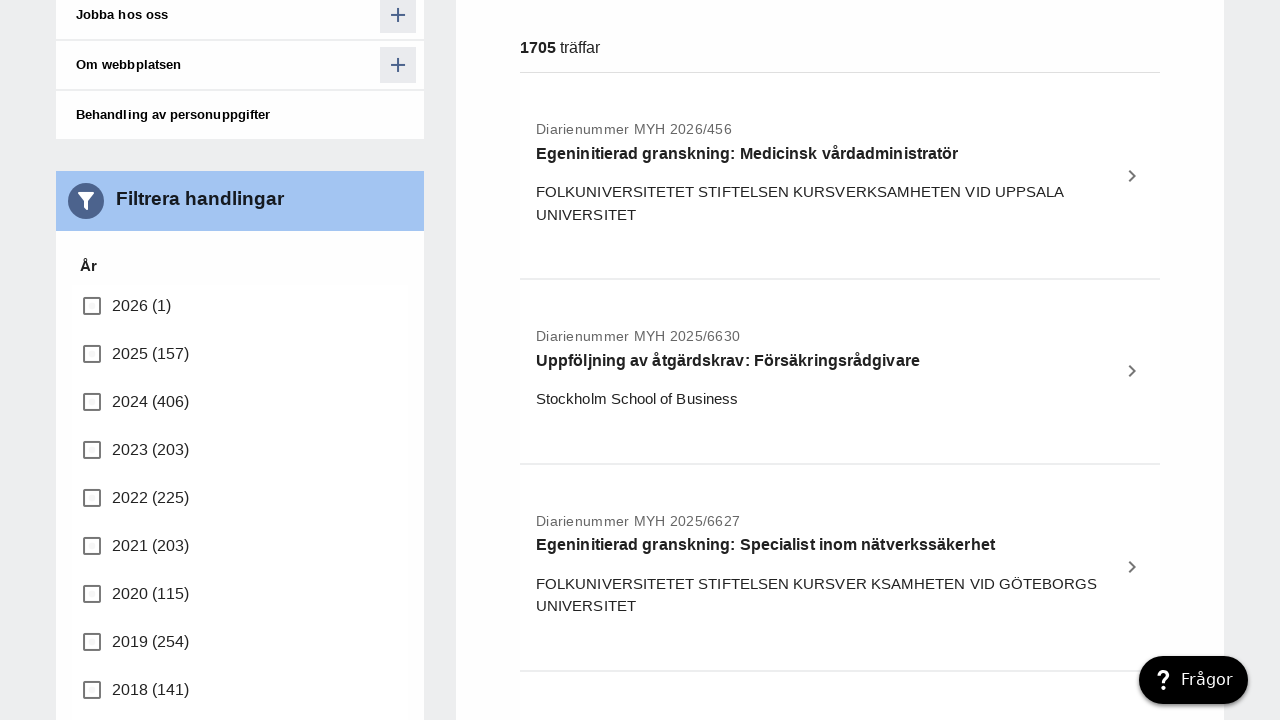

List items loaded on page 1
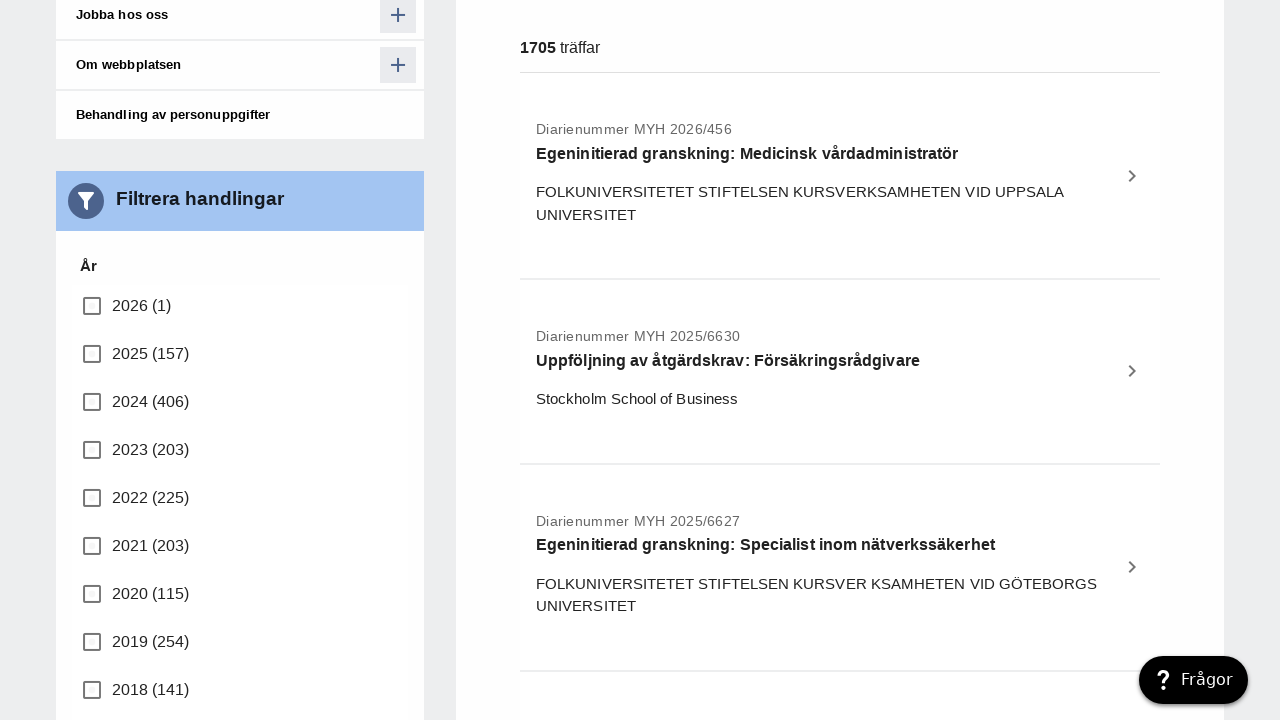

Navigated to page 2 of search results
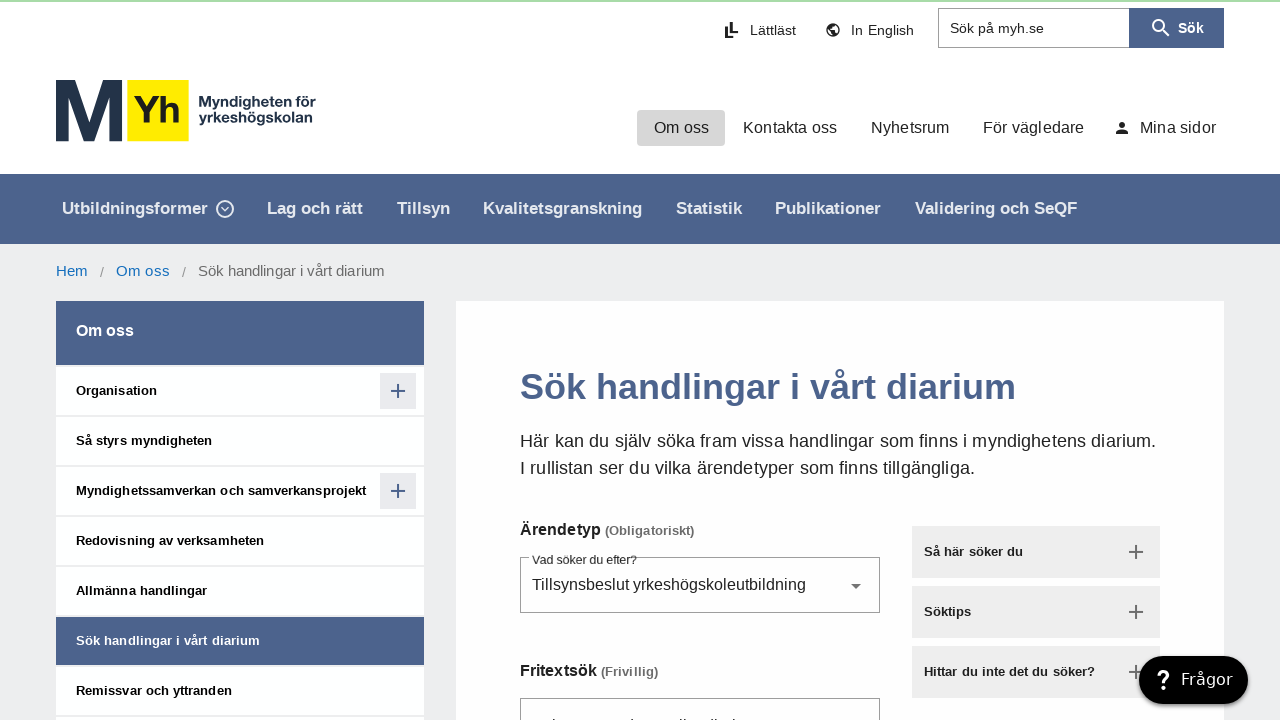

List items loaded on page 2
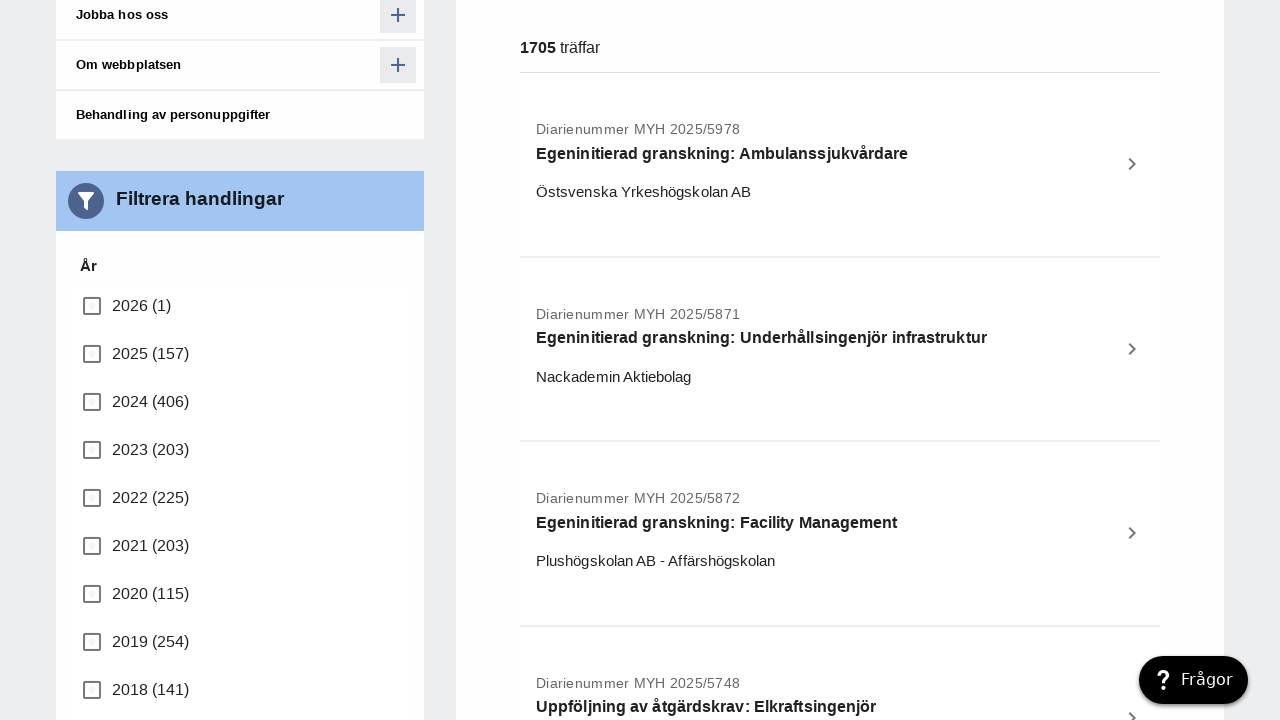

Navigated to page 3 of search results
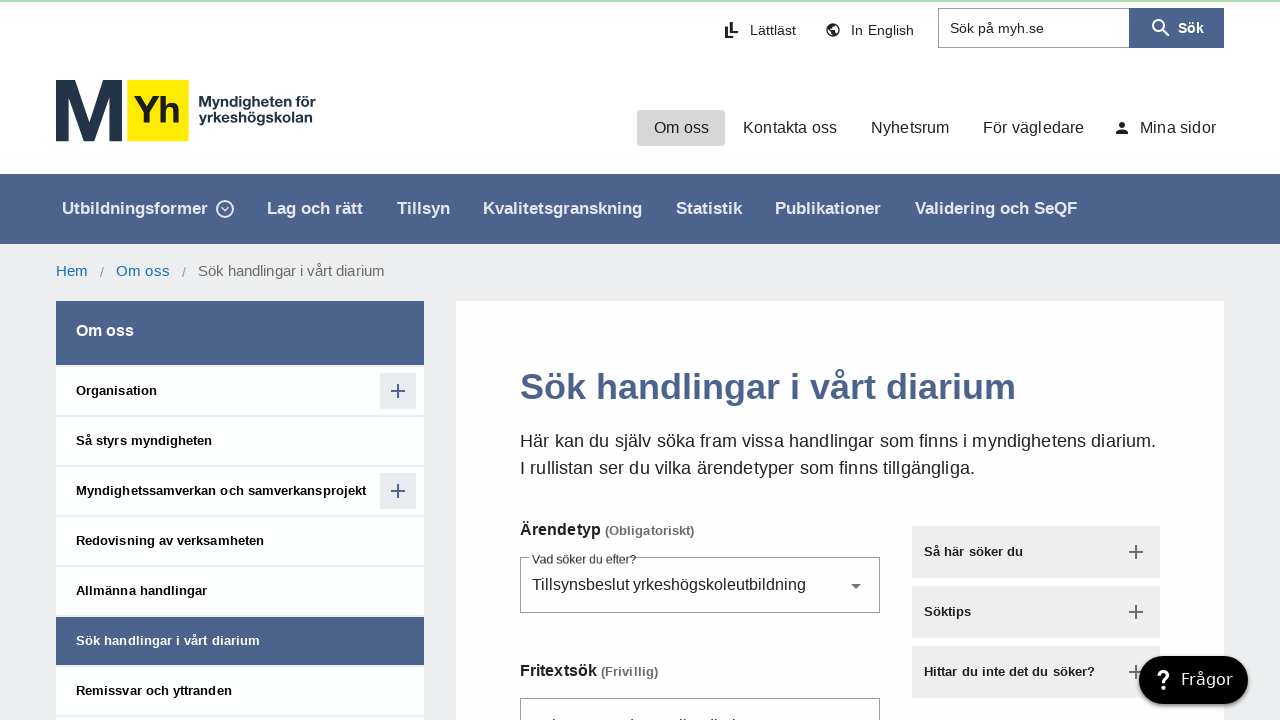

List items loaded on page 3
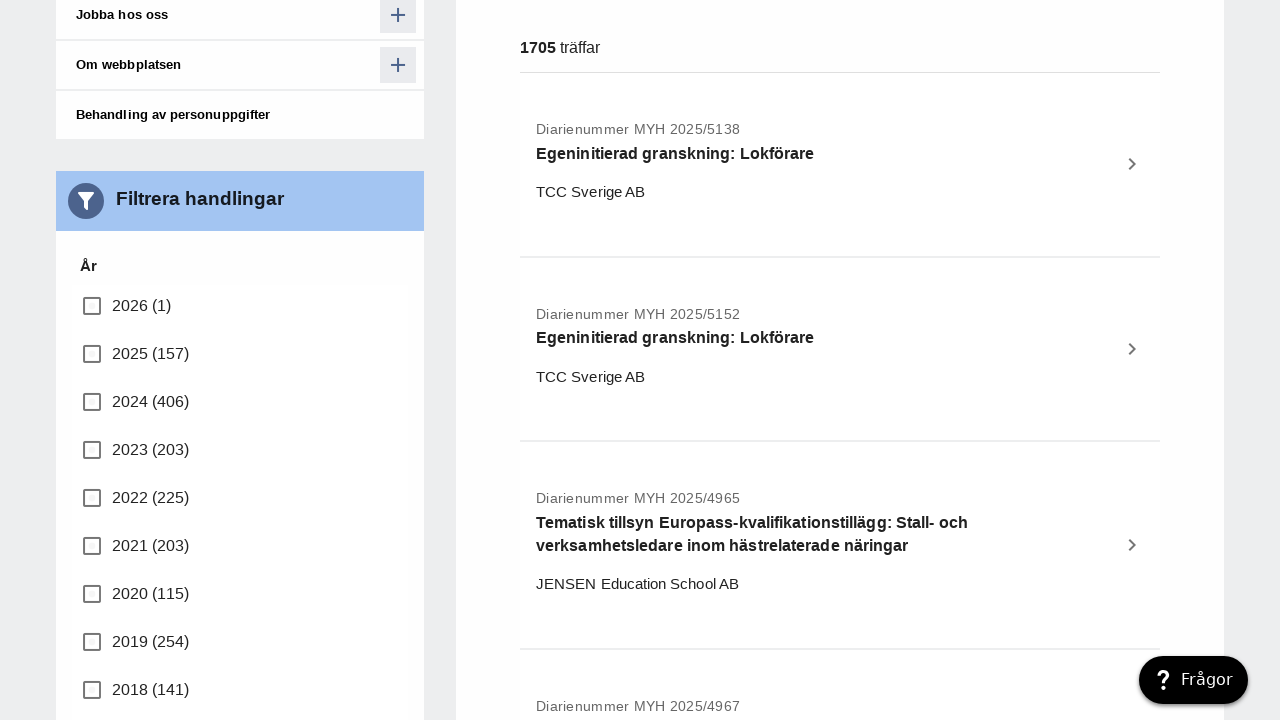

Navigated to page 4 of search results
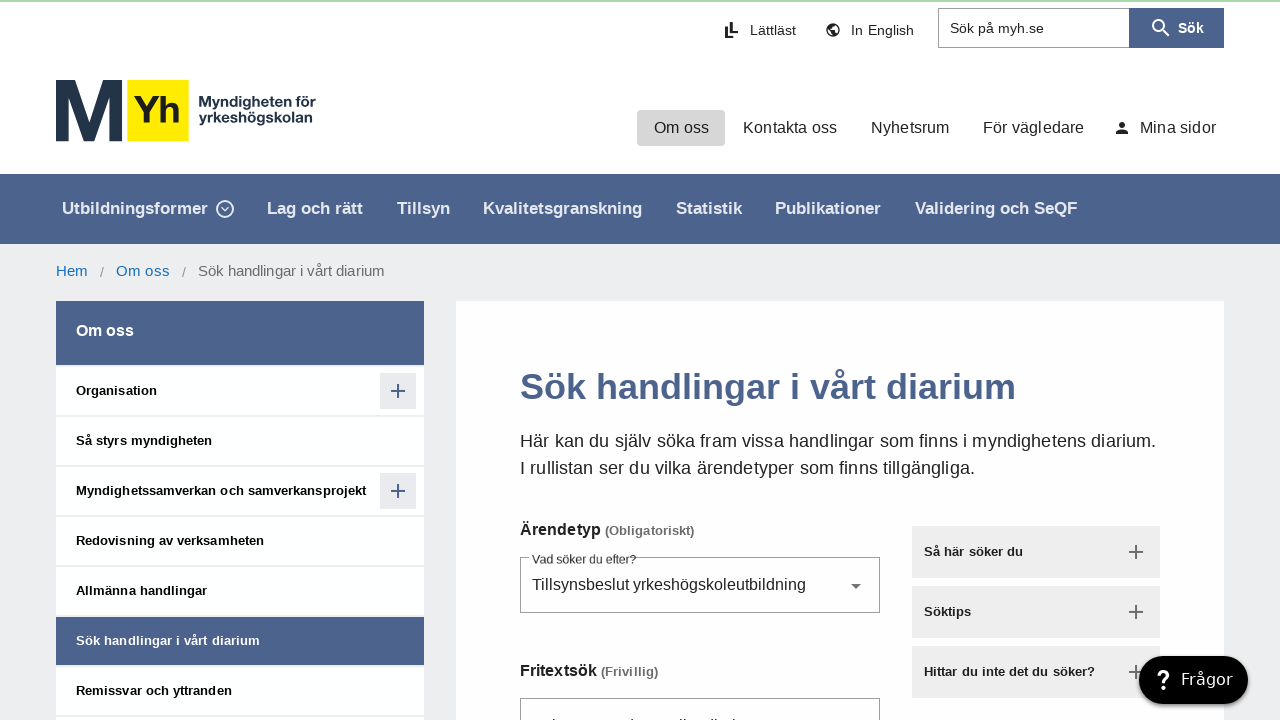

List items loaded on page 4
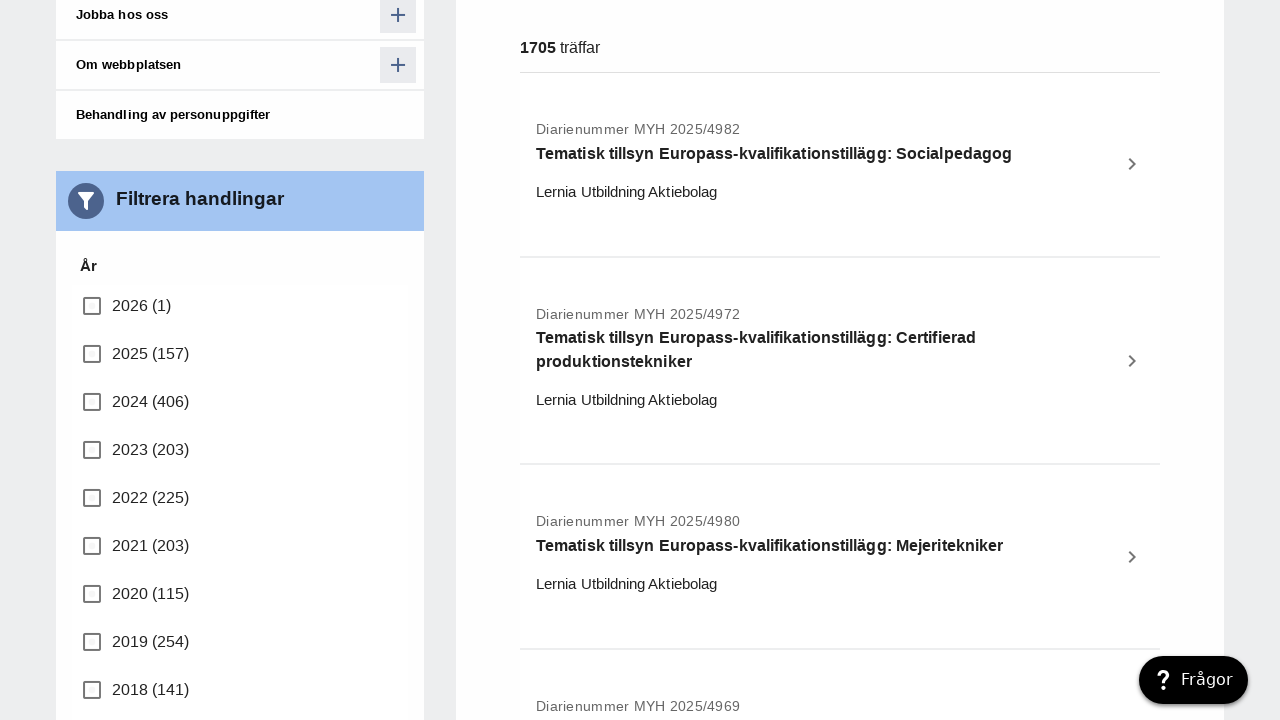

Navigated to page 5 of search results
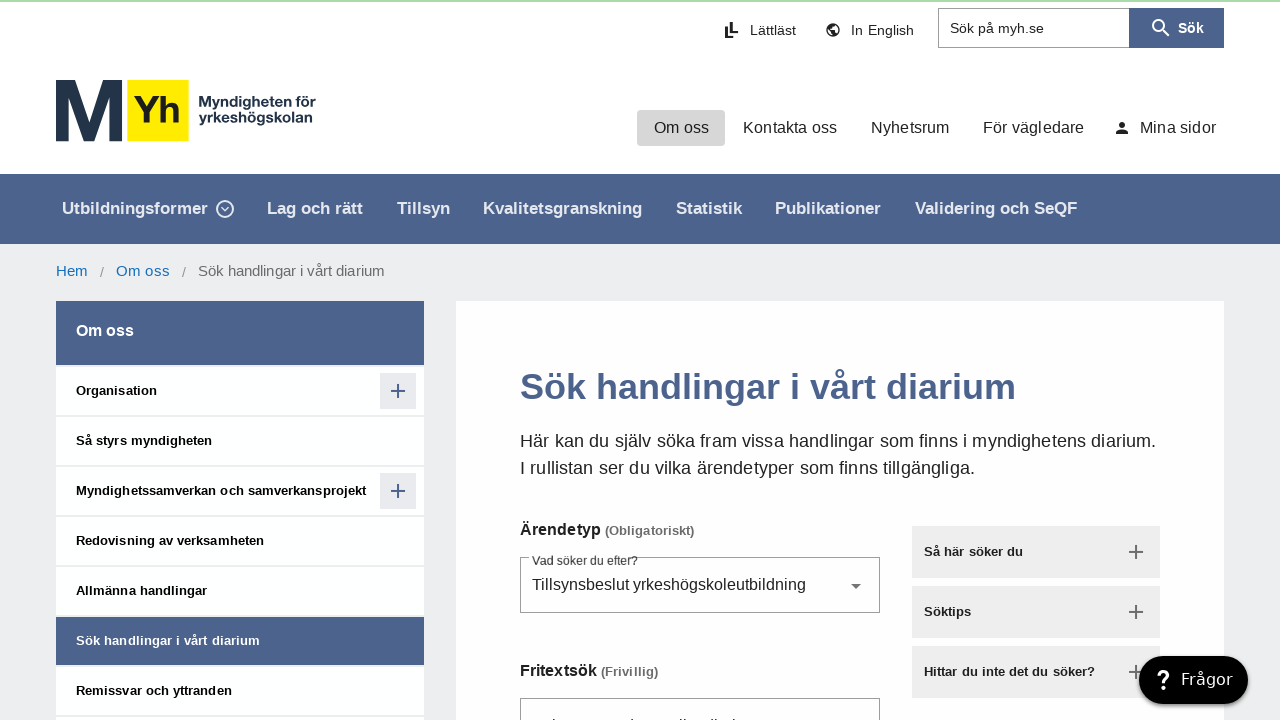

List items loaded on page 5
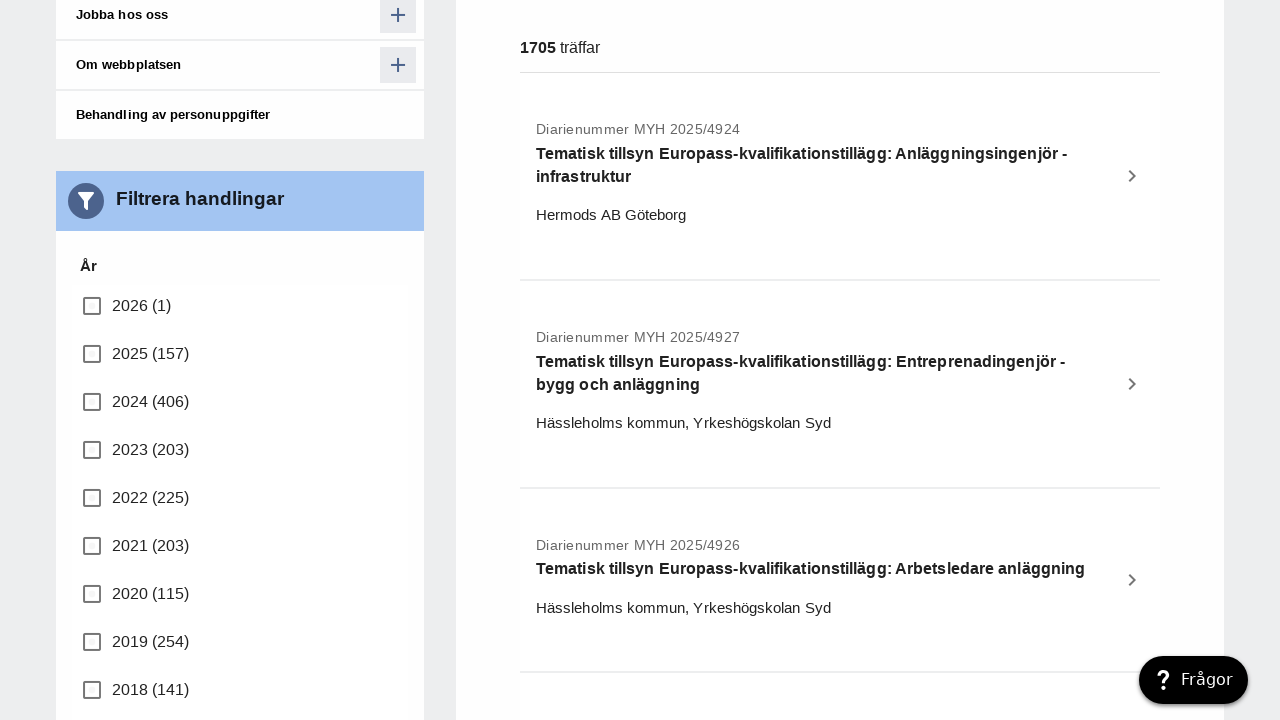

Navigated to page 6 of search results
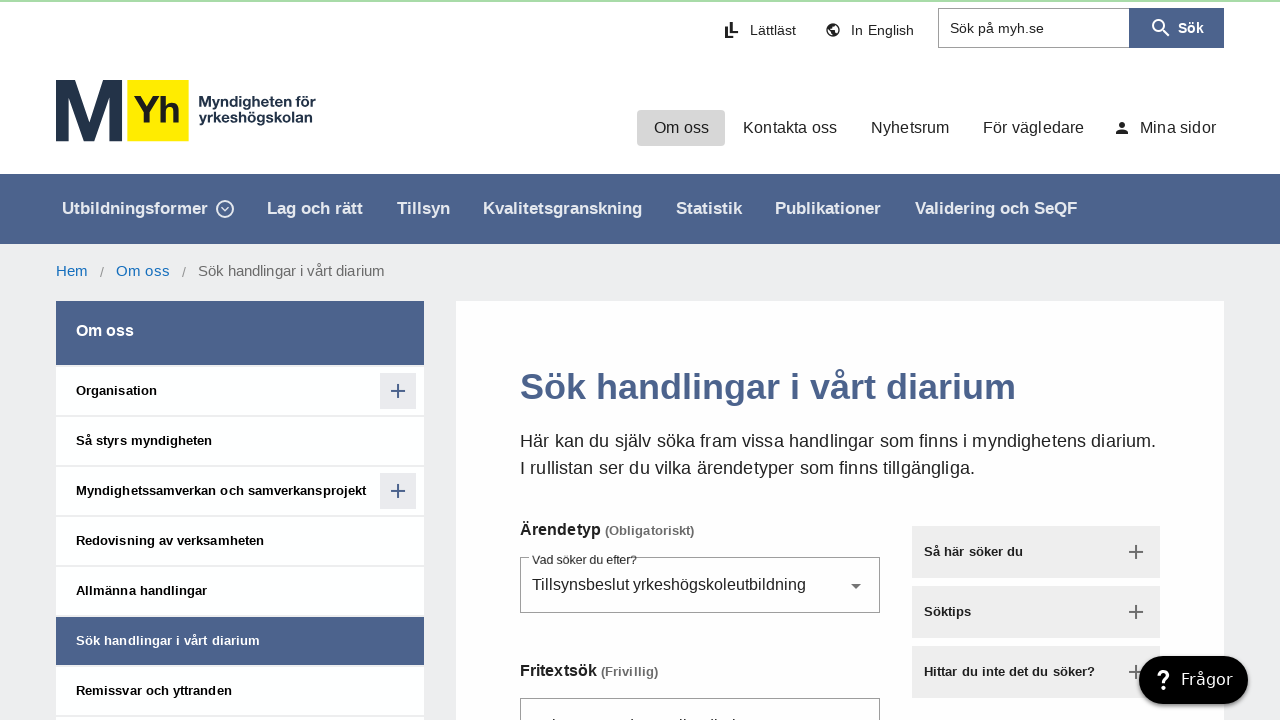

List items loaded on page 6
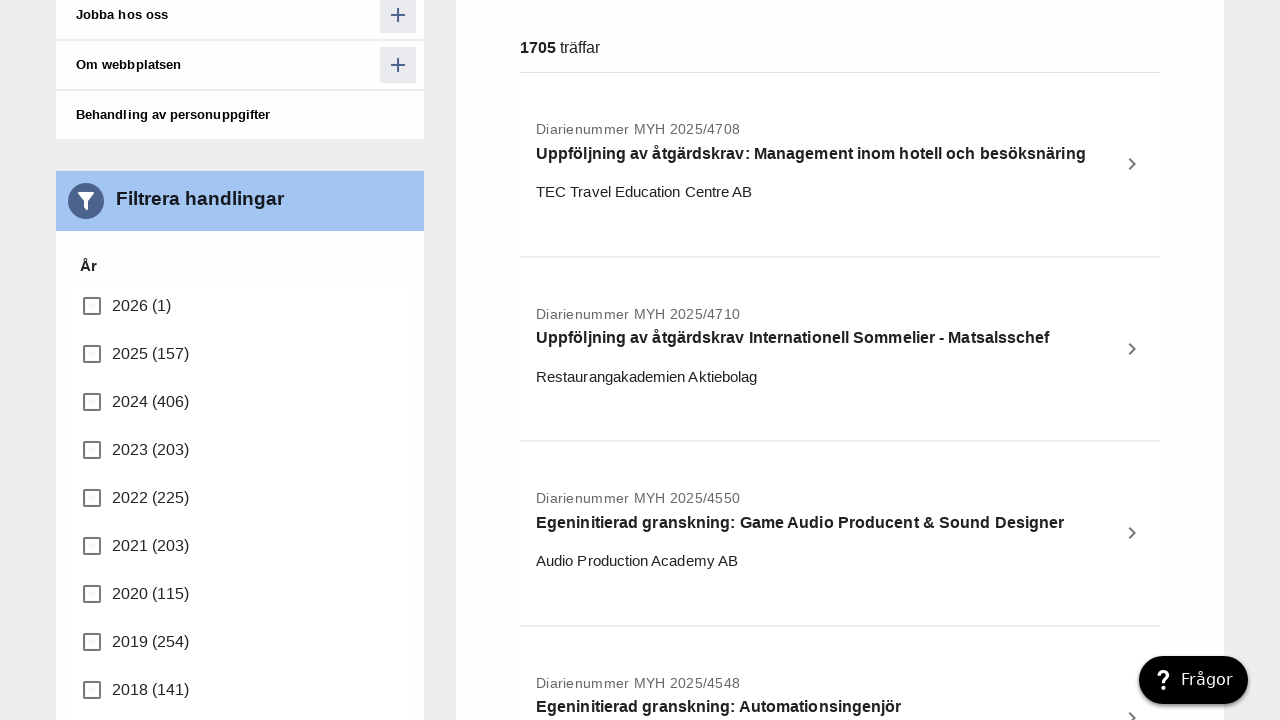

Navigated to page 7 of search results
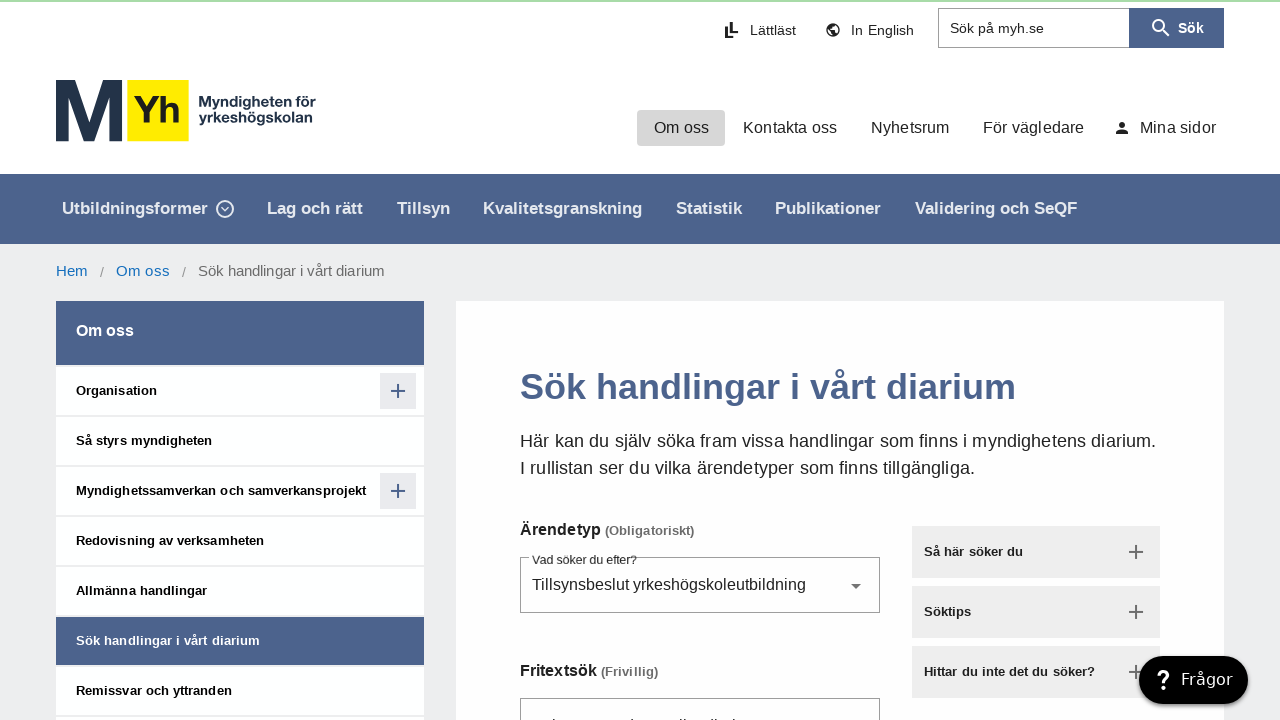

List items loaded on page 7
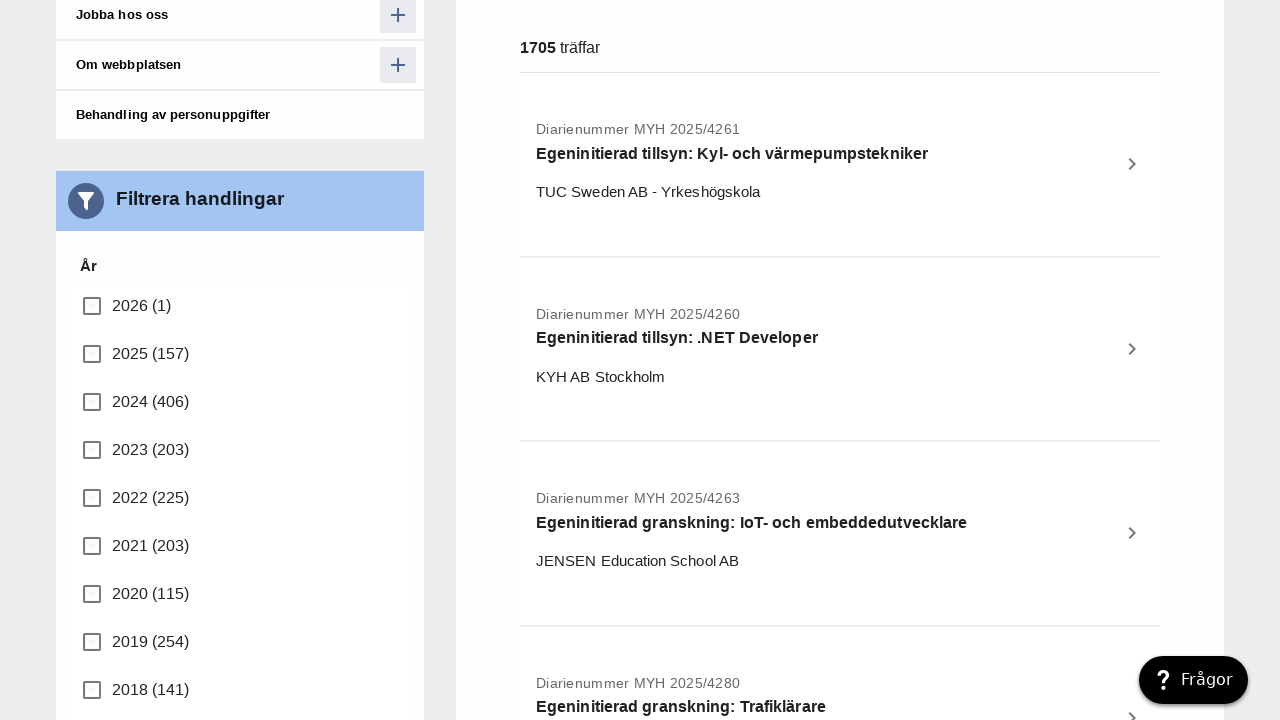

Navigated to page 8 of search results
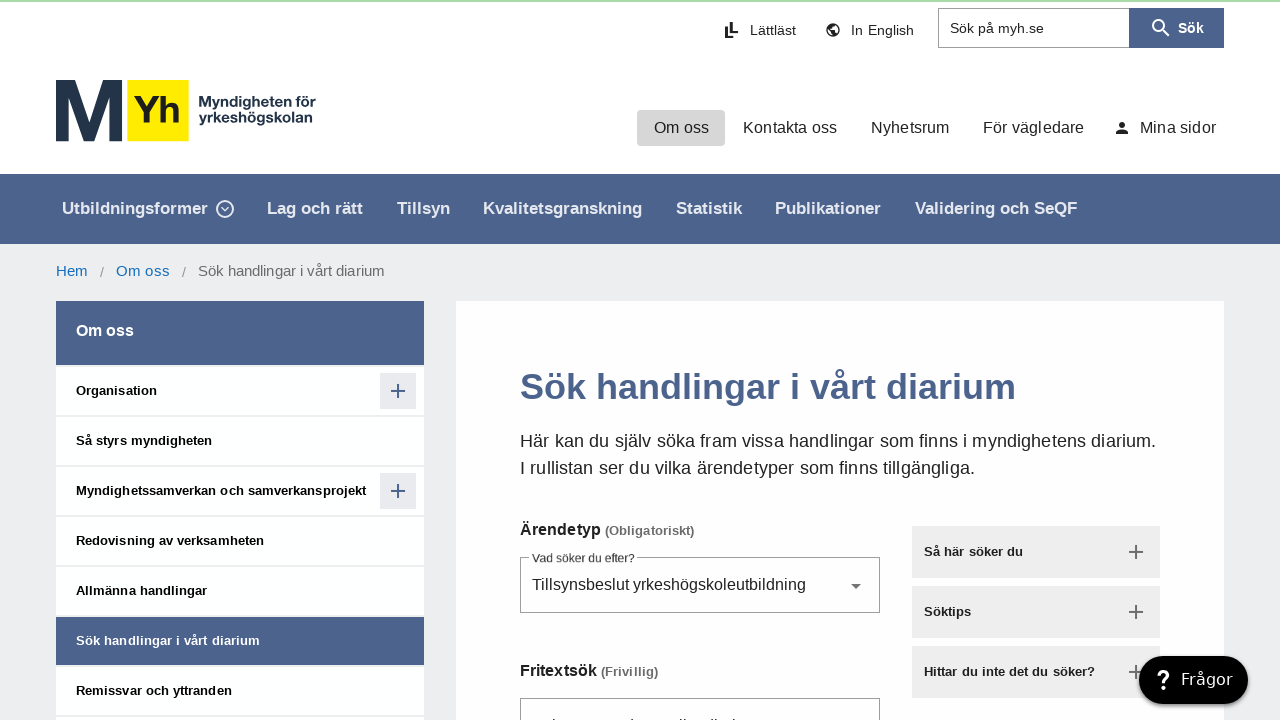

List items loaded on page 8
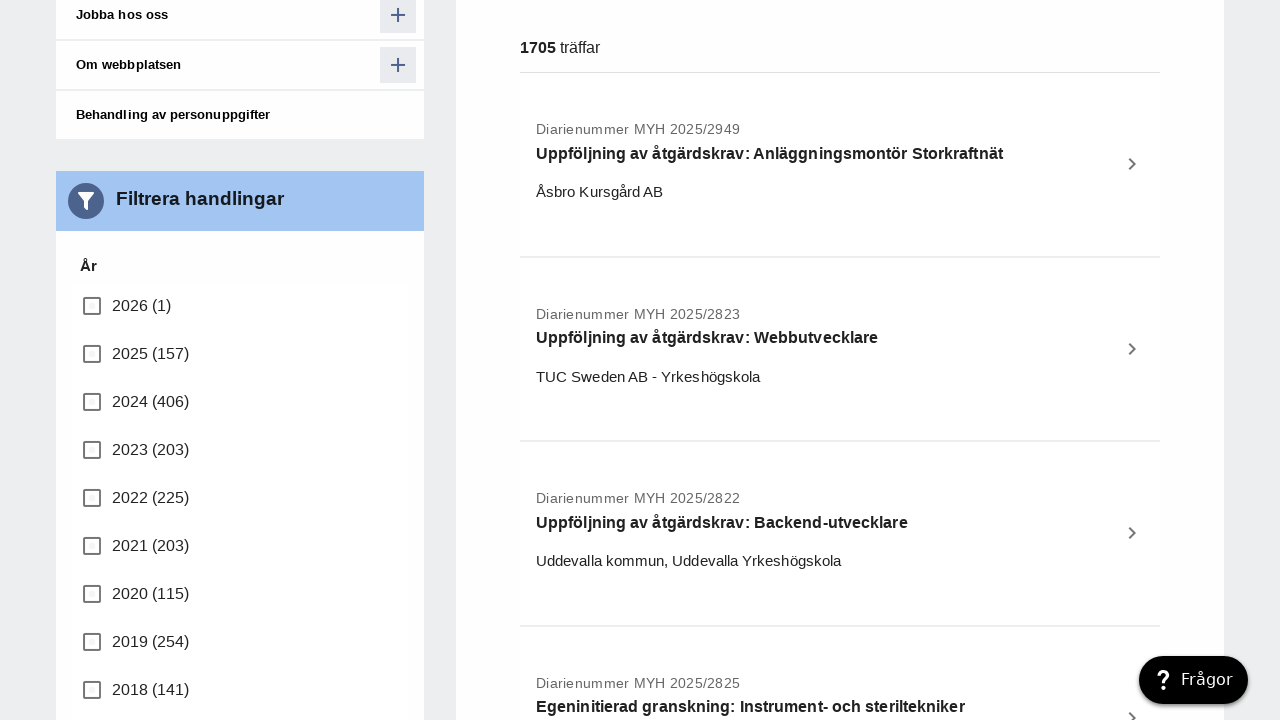

Navigated to page 9 of search results
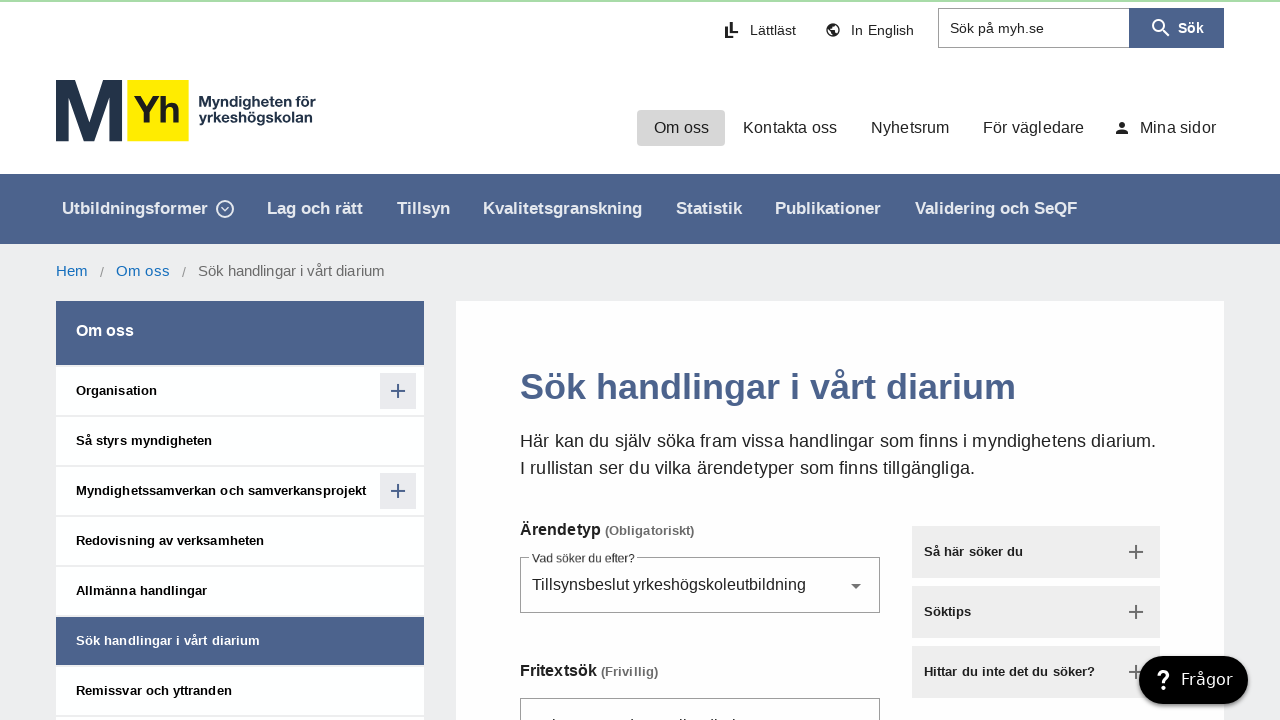

List items loaded on page 9
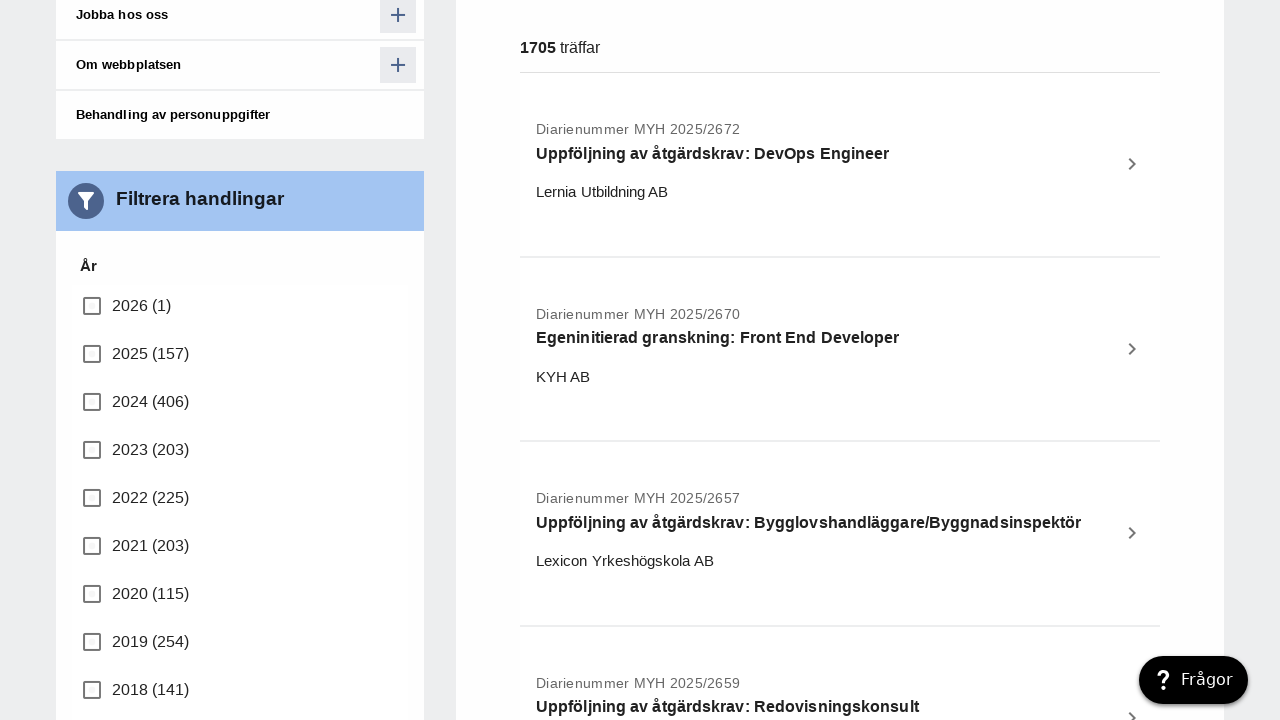

Navigated to page 10 of search results
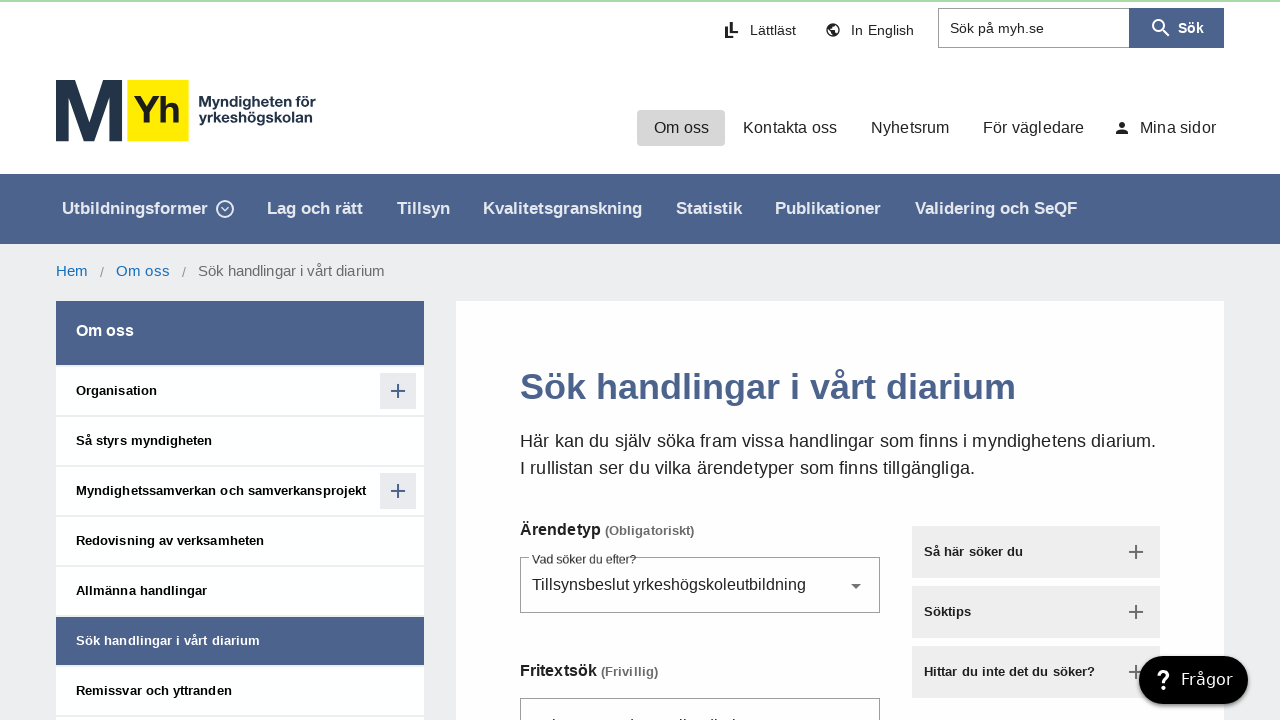

List items loaded on page 10
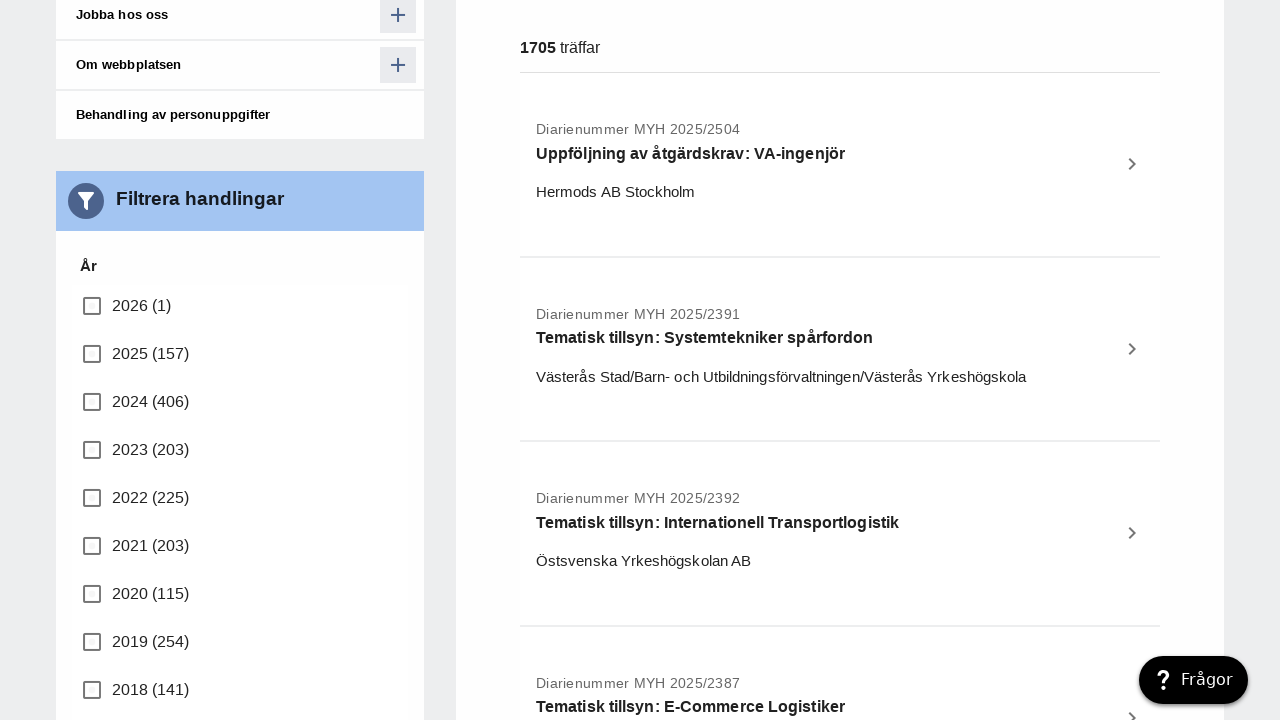

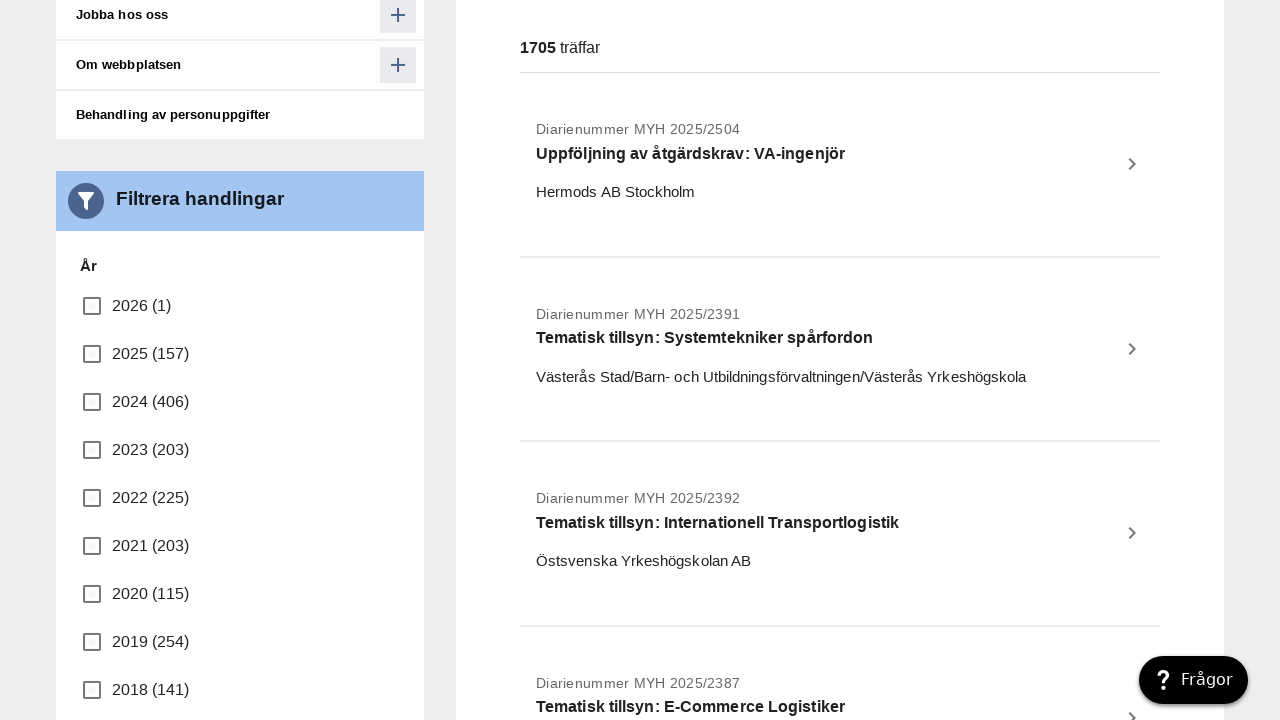